Tests browser navigation methods by navigating to a blog page, then performing back, forward, and refresh operations to demonstrate WebDriver navigation capabilities.

Starting URL: http://omayo.blogspot.com/

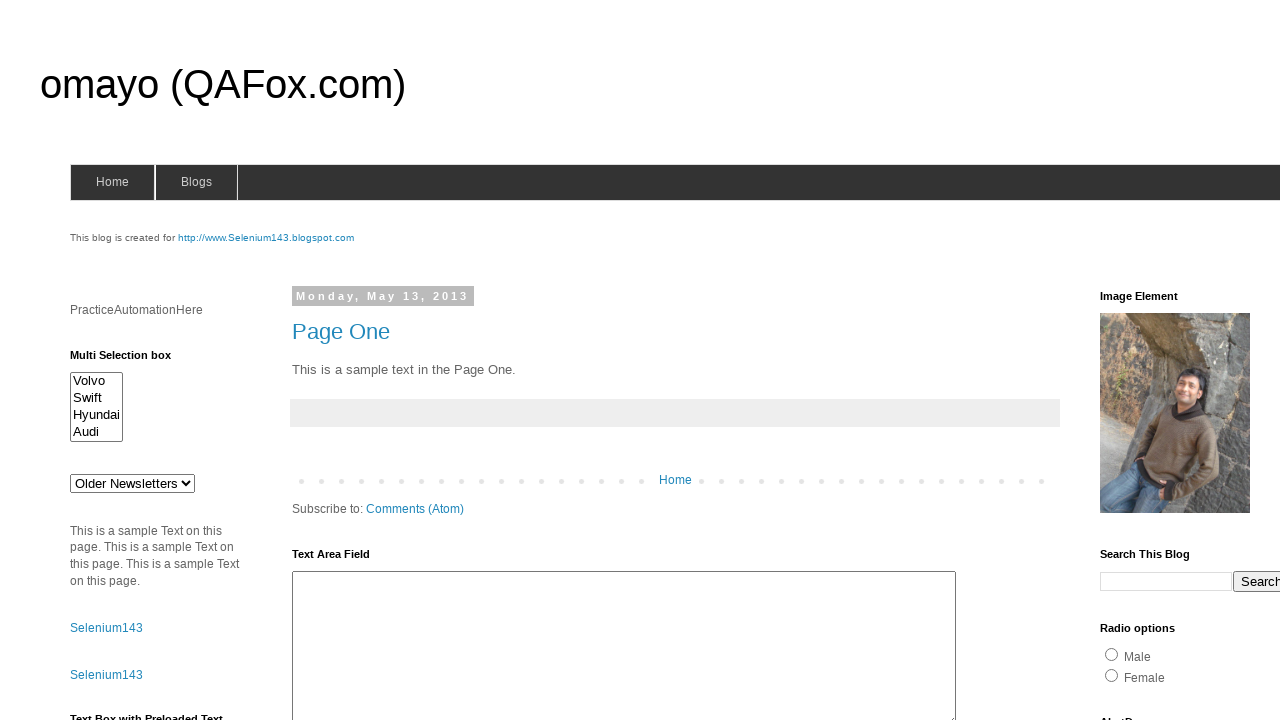

Navigated to blog homepage at http://omayo.blogspot.com/
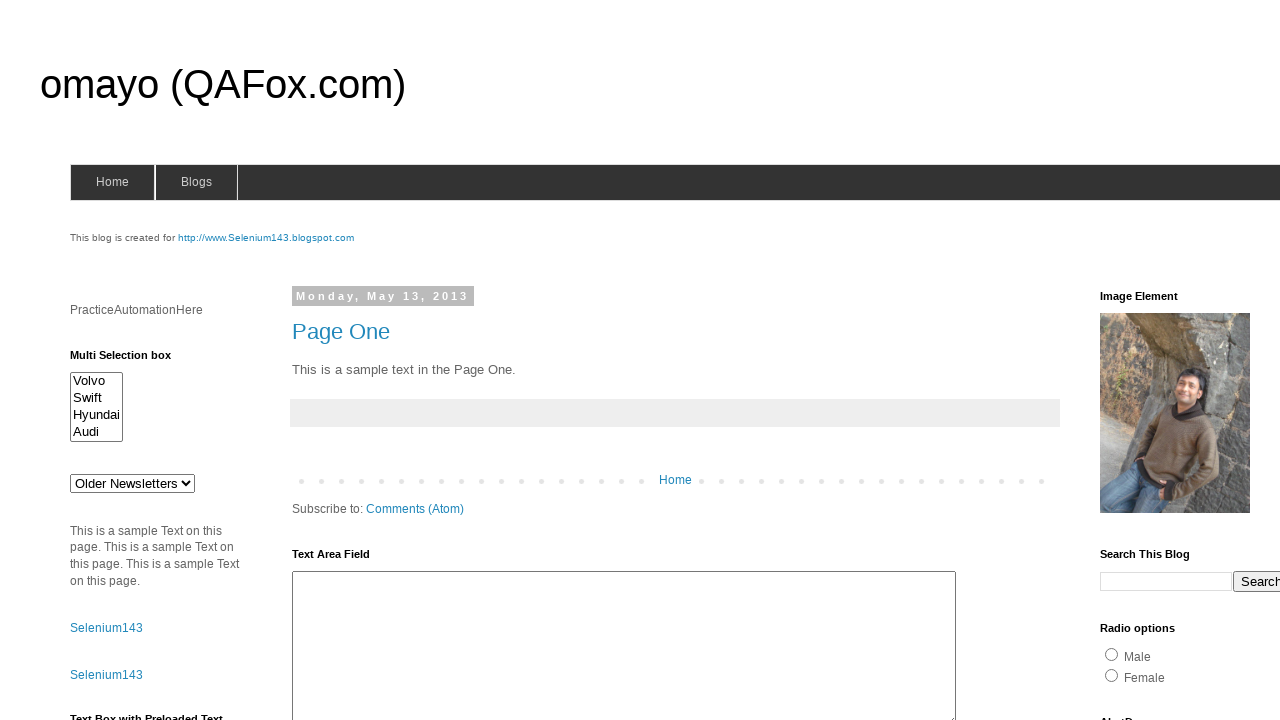

Navigated back in browser history
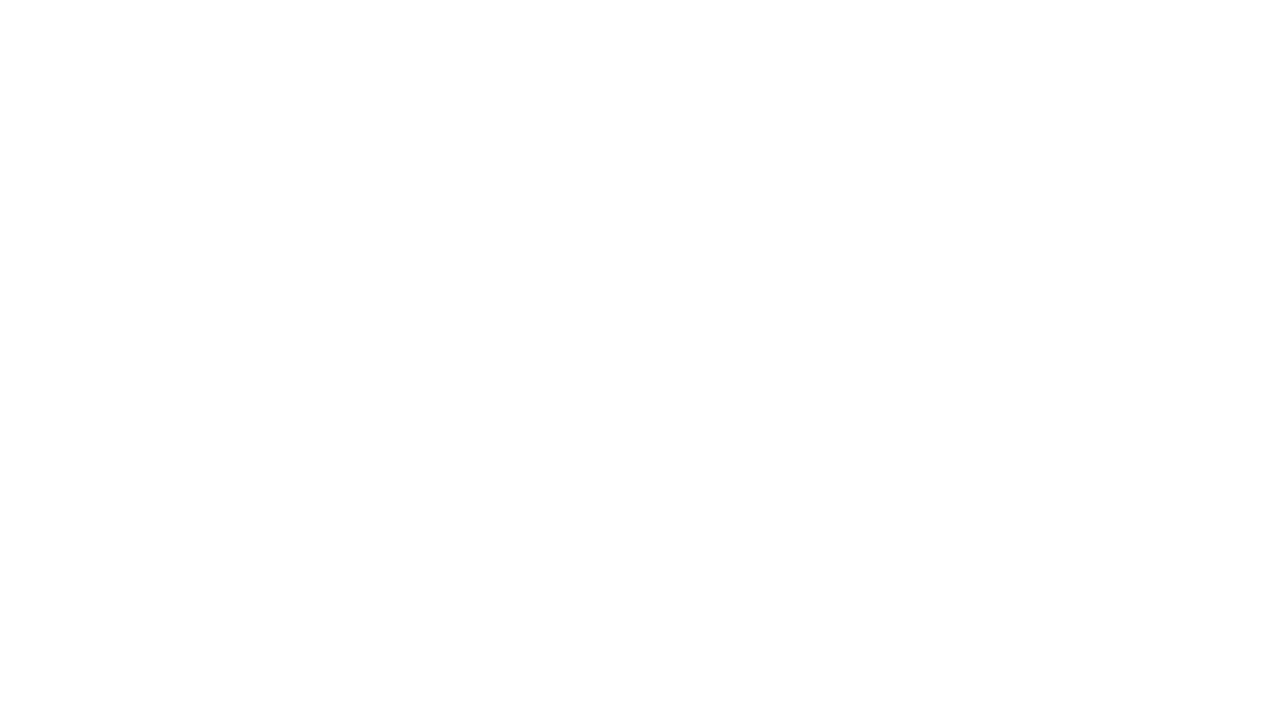

Navigated forward in browser history
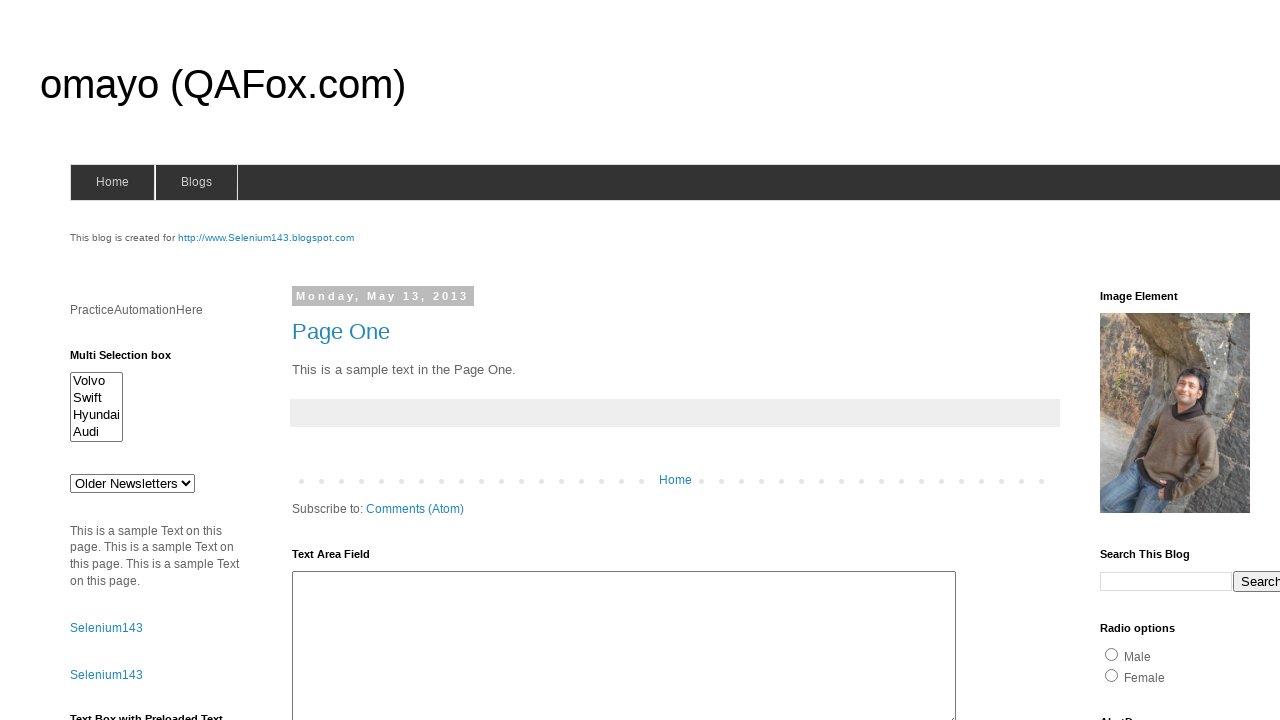

Refreshed the current page
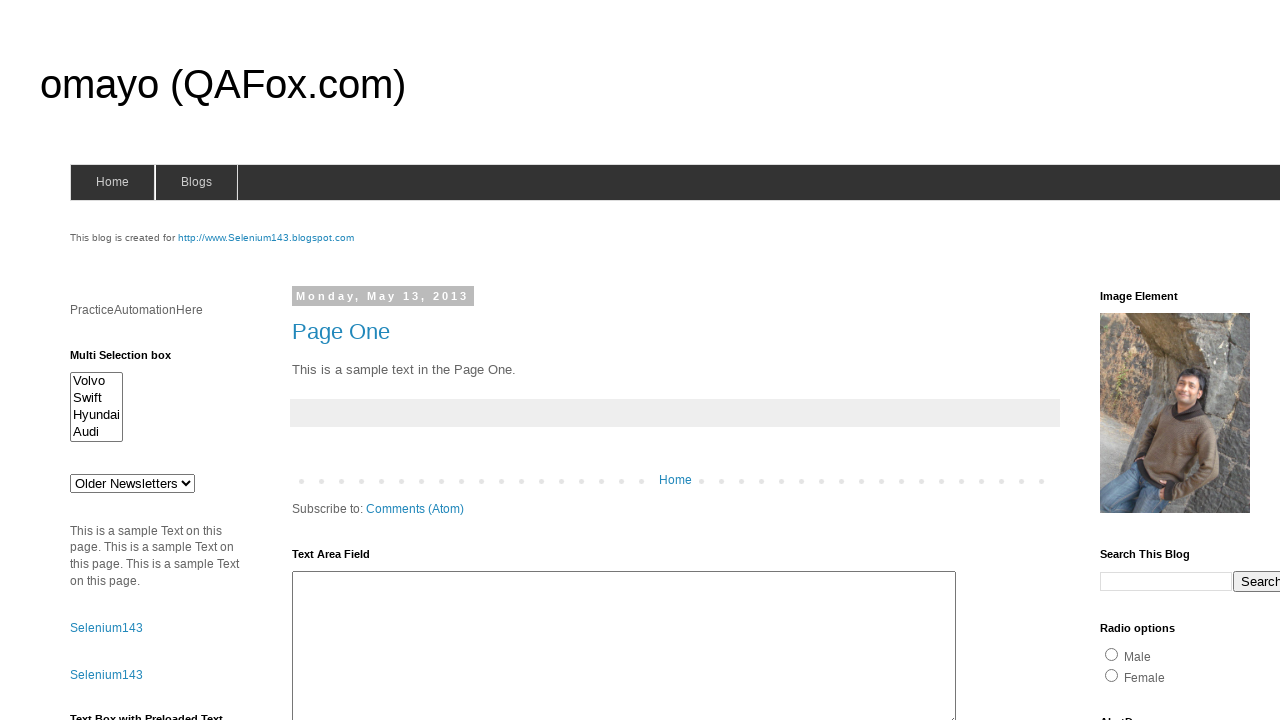

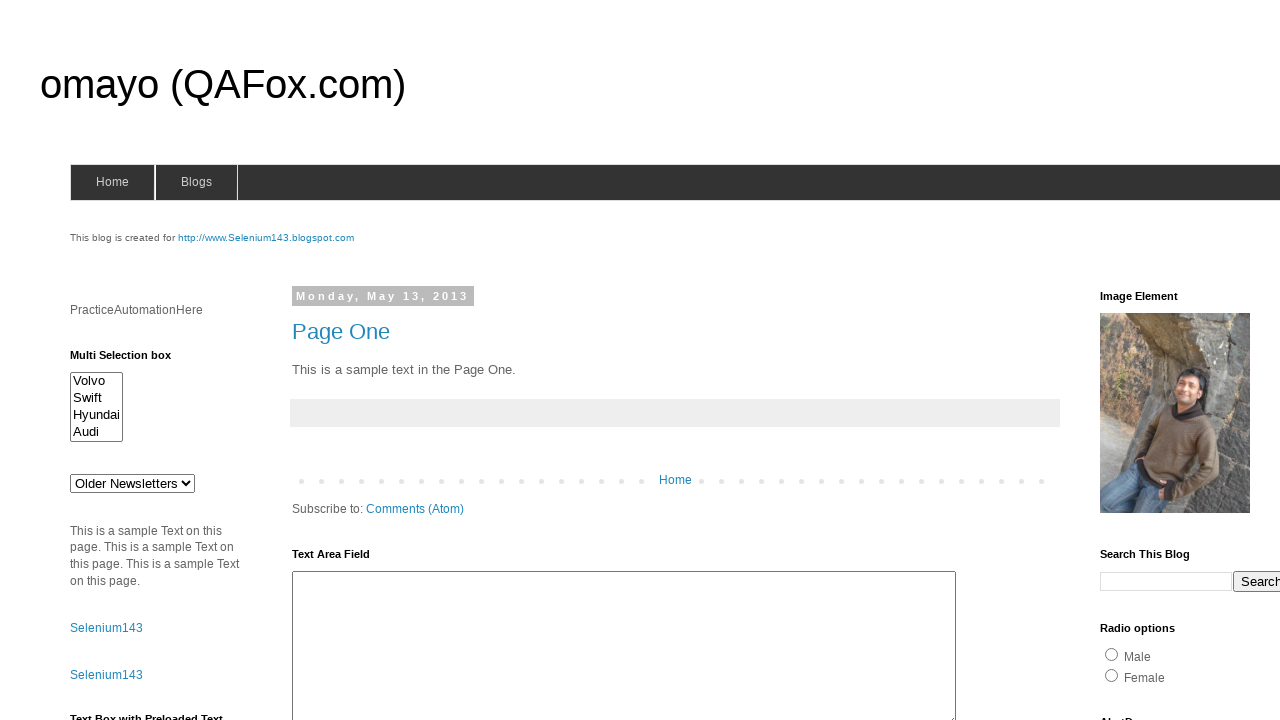